Tests basic text area functionality by entering multi-line text into an education field

Starting URL: https://automationfc.github.io/basic-form/

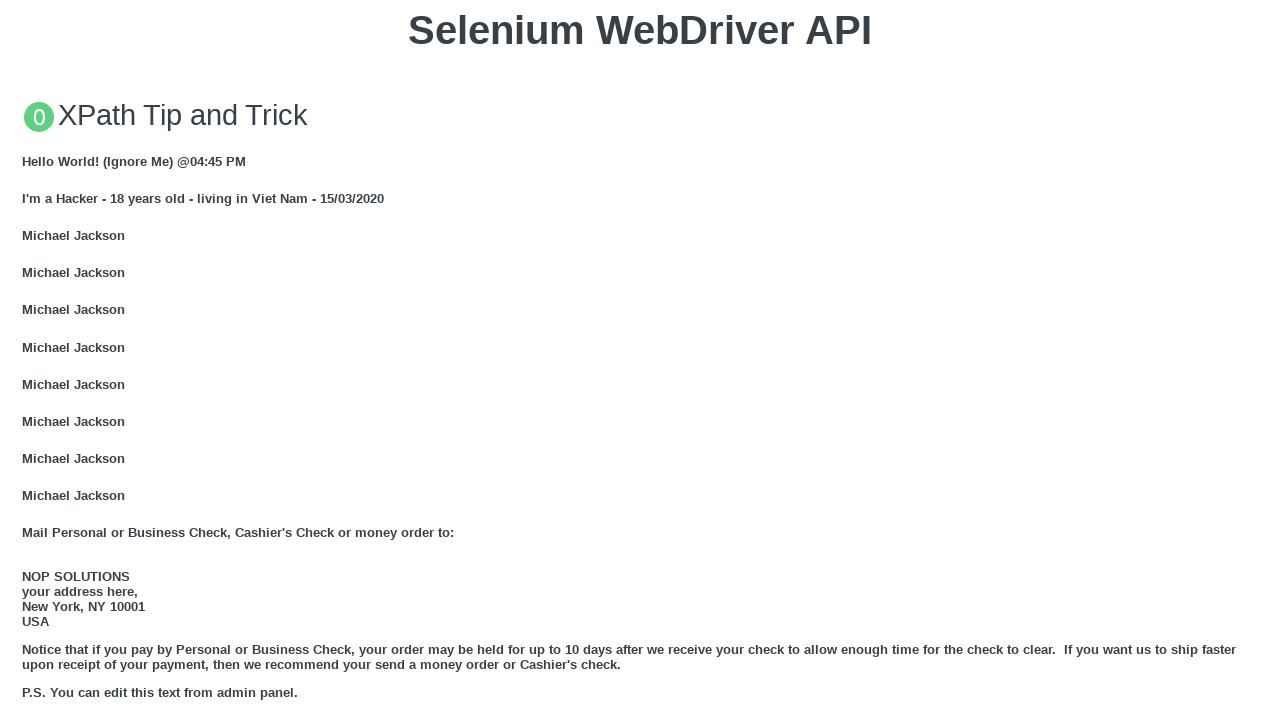

Navigated to basic form page
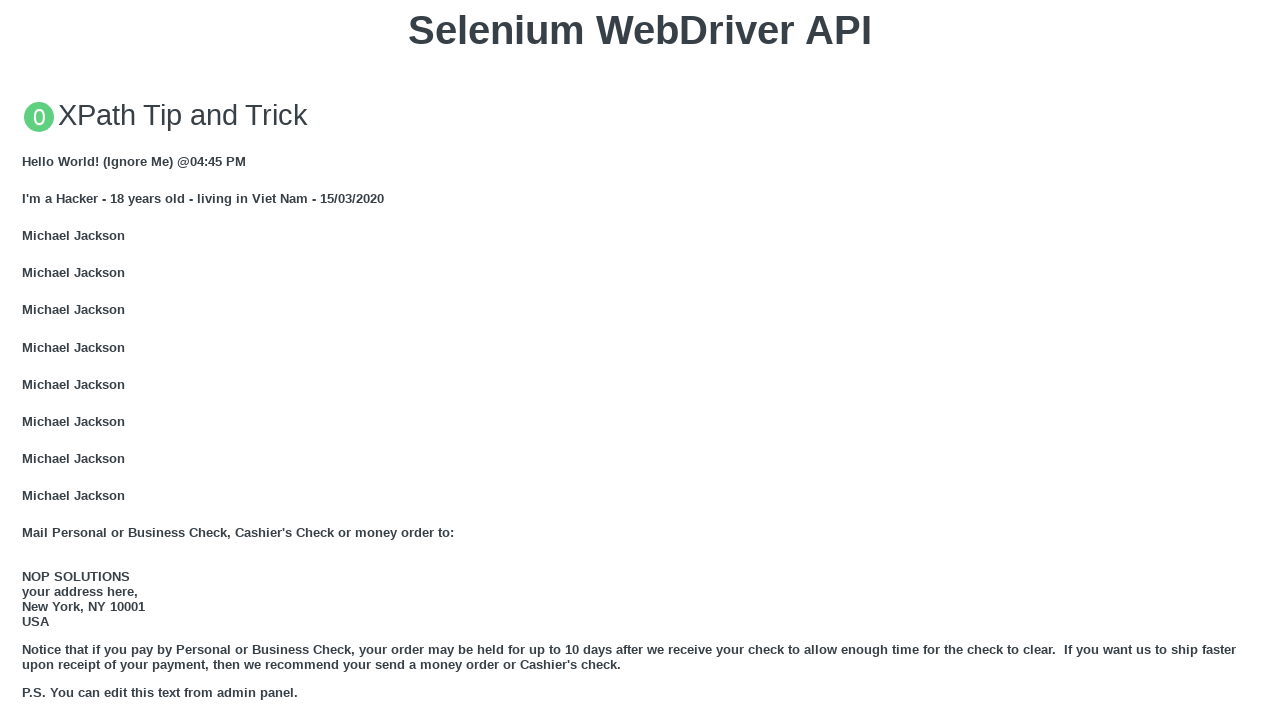

Entered multi-line text into education field: 'Auto\nwith\nselenium' on textarea#edu
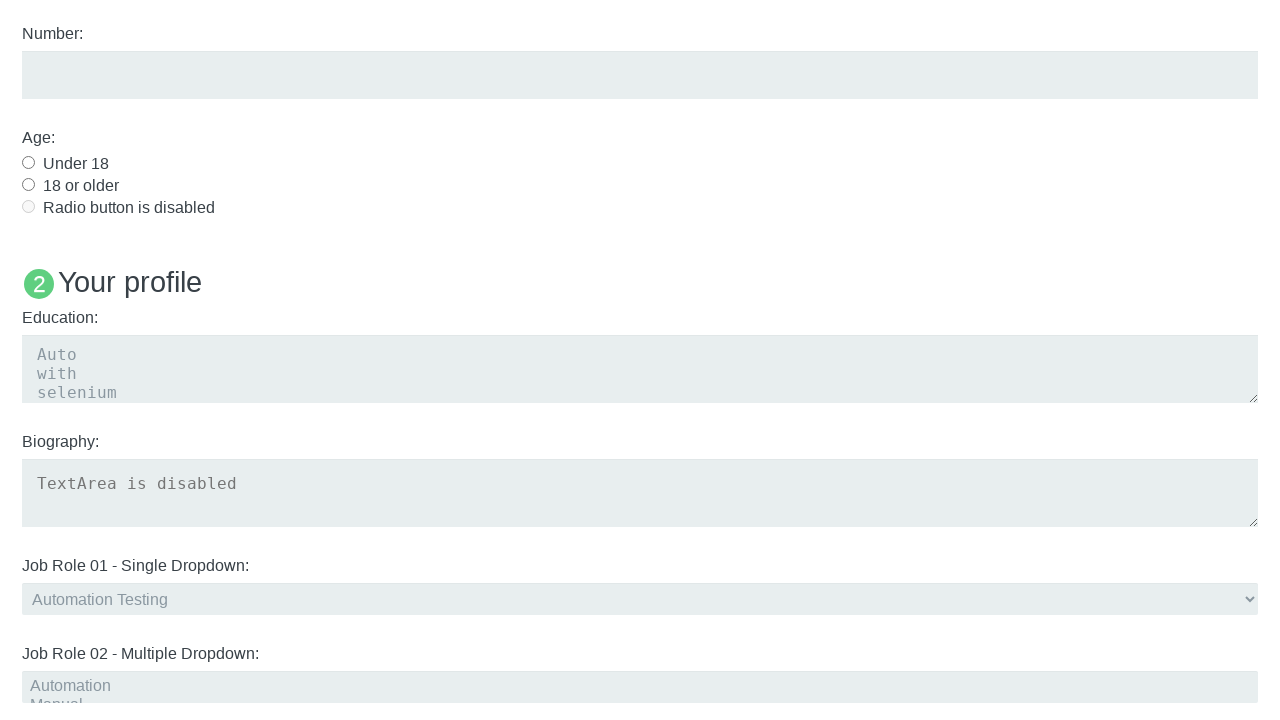

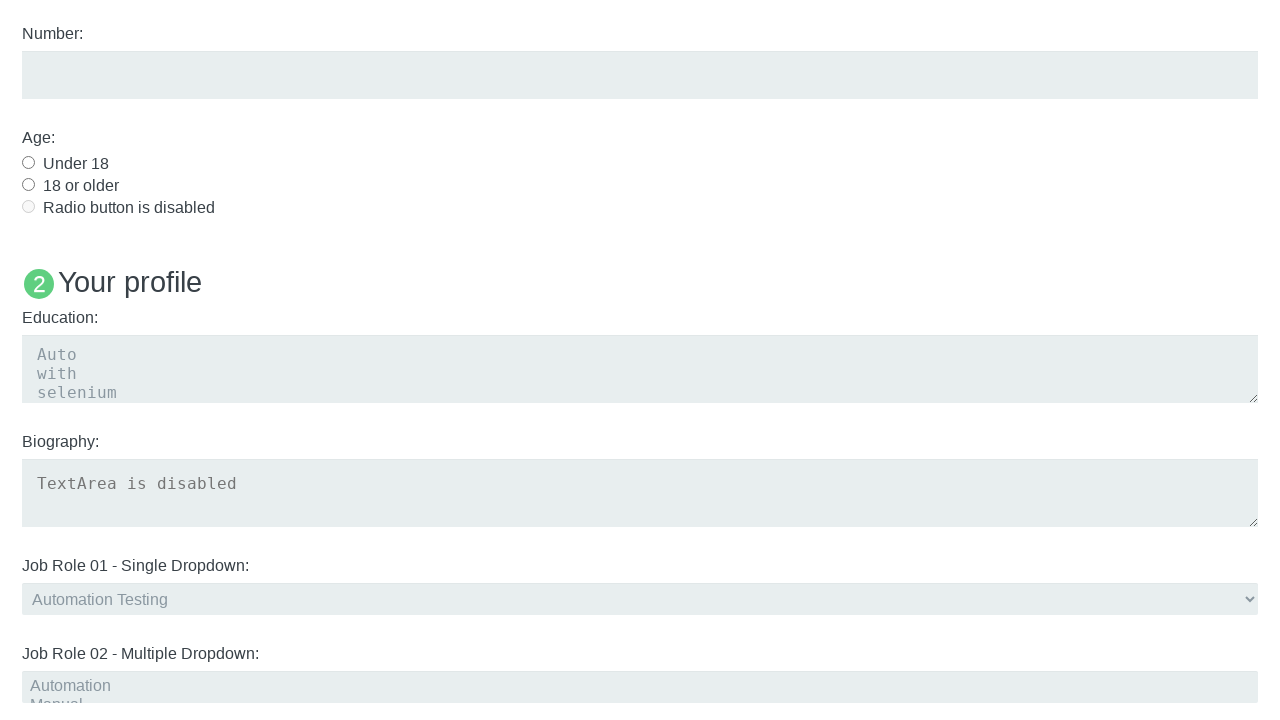